Tests scrolling to a specific element by scrolling to the Inputs link and clicking it

Starting URL: https://practice.cydeo.com/

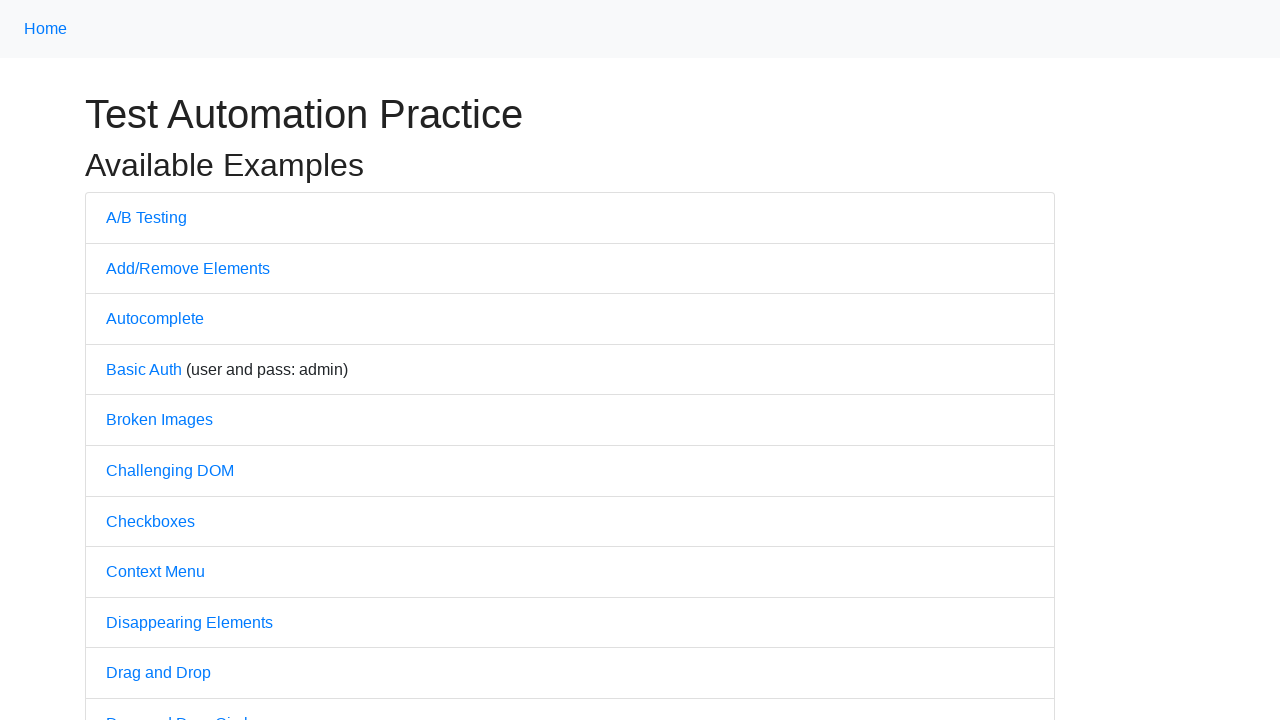

Located the Inputs link on the page
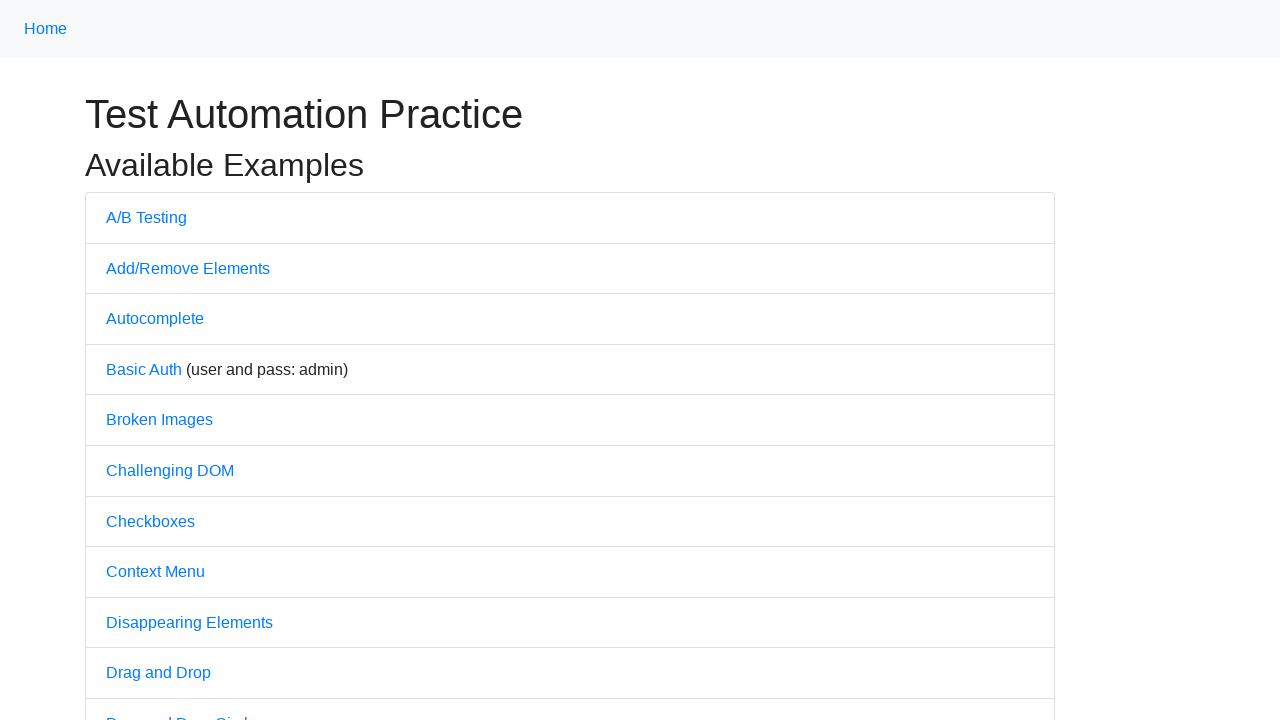

Scrolled to the Inputs link to bring it into view
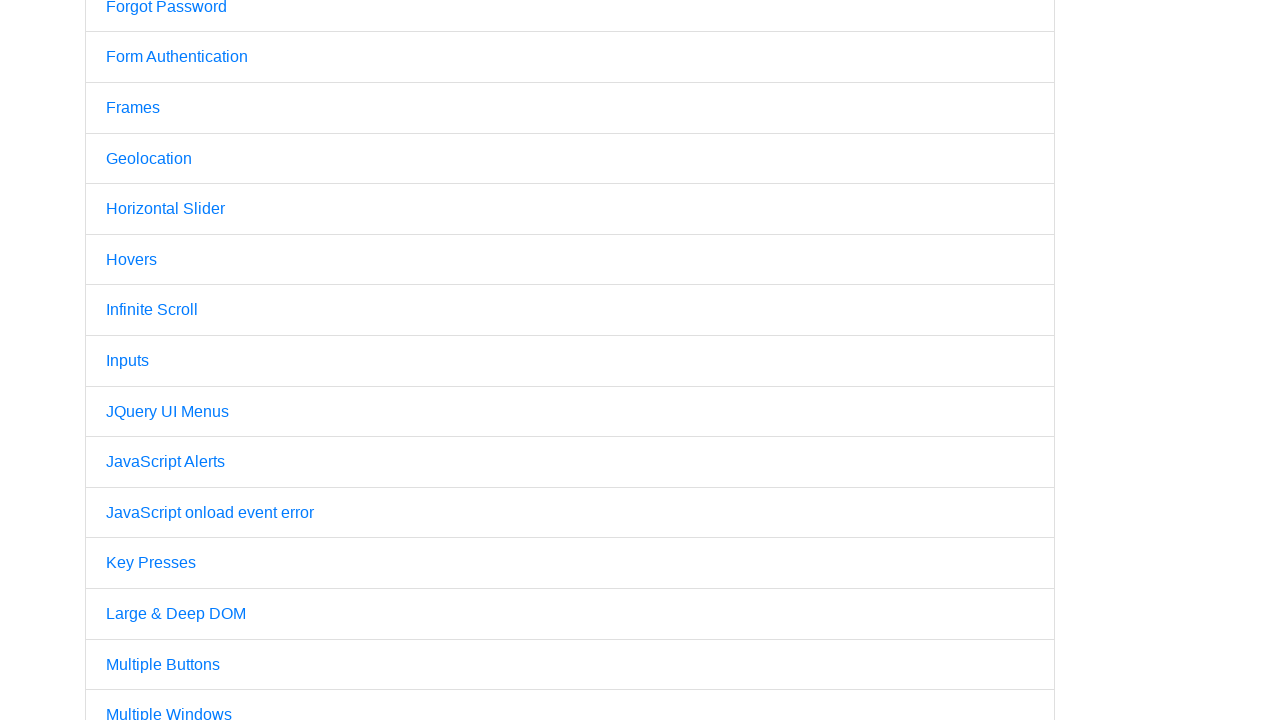

Clicked on the Inputs link at (128, 361) on internal:text="Inputs"i
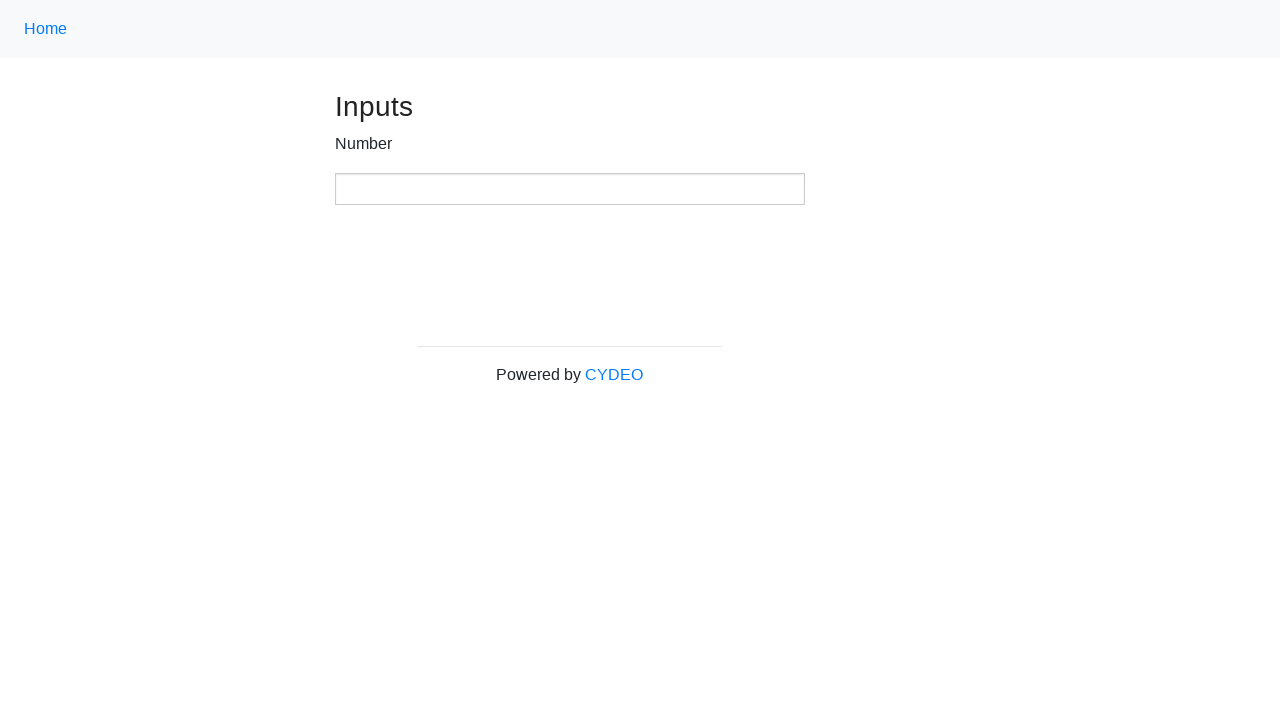

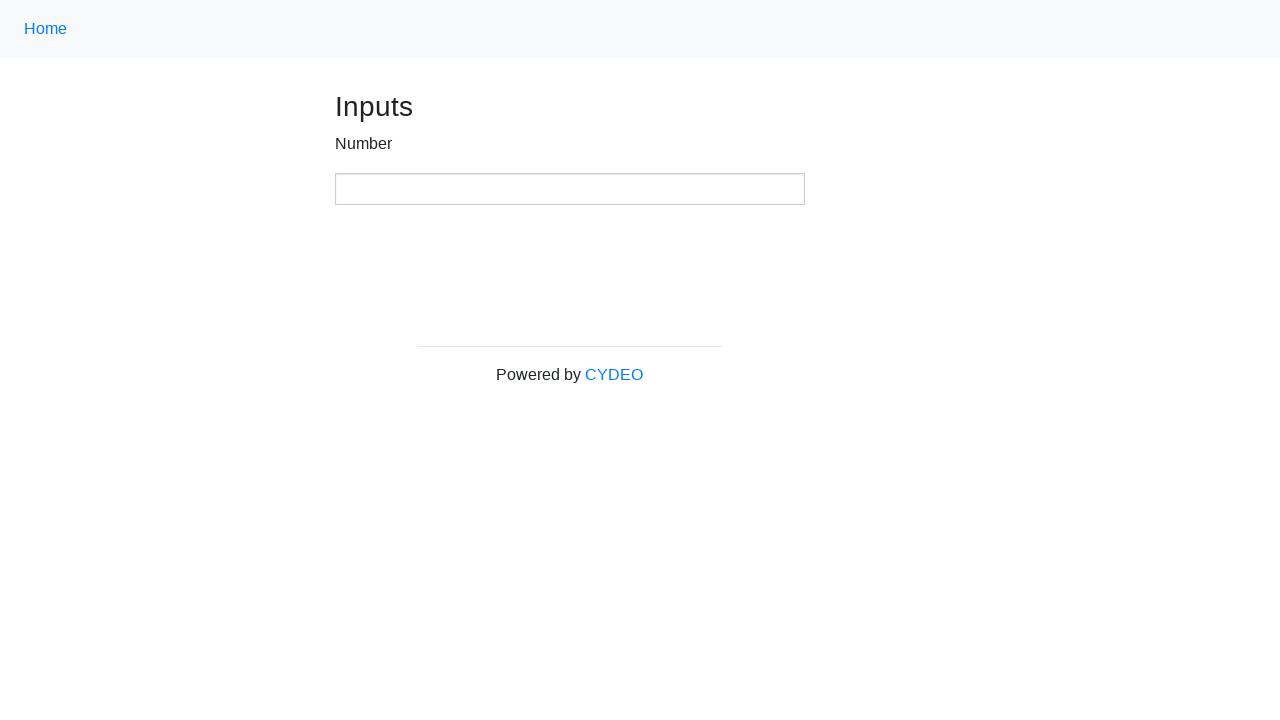